Tests an e-commerce grocery shopping flow by adding specific items to cart, proceeding to checkout, and applying a promo code

Starting URL: https://rahulshettyacademy.com/seleniumPractise/#/

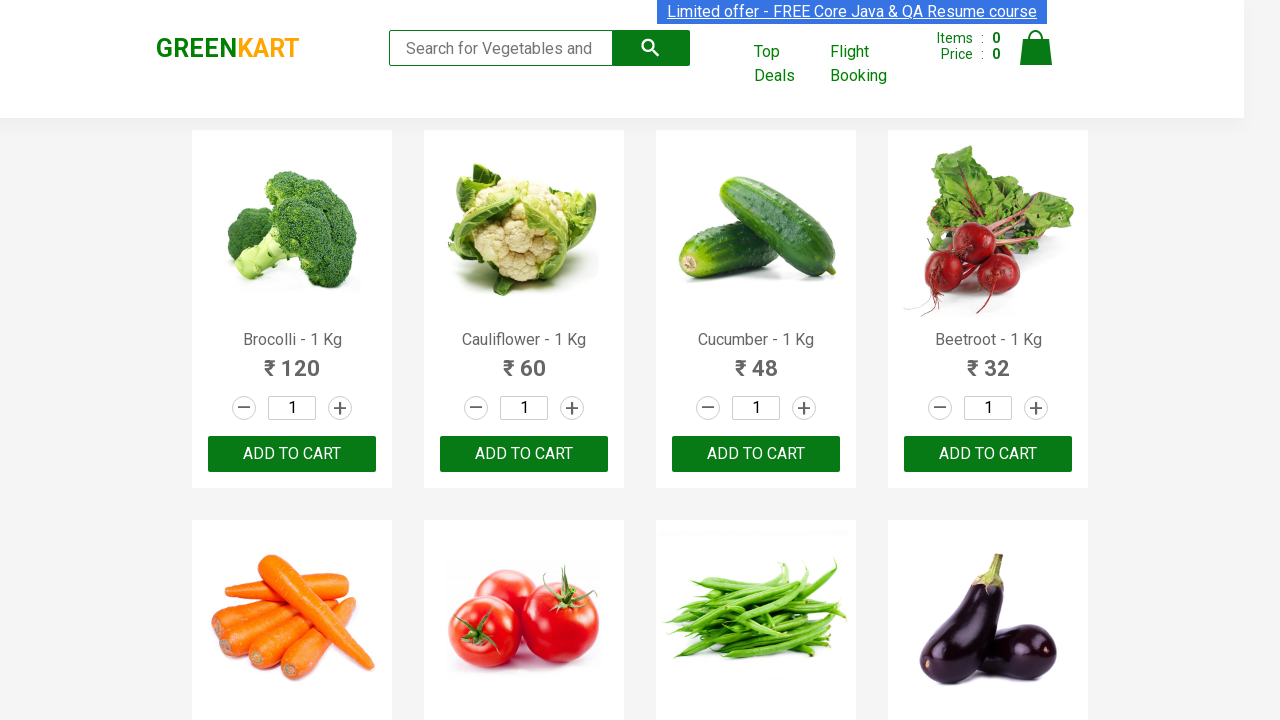

Waited for product elements to load on grocery store page
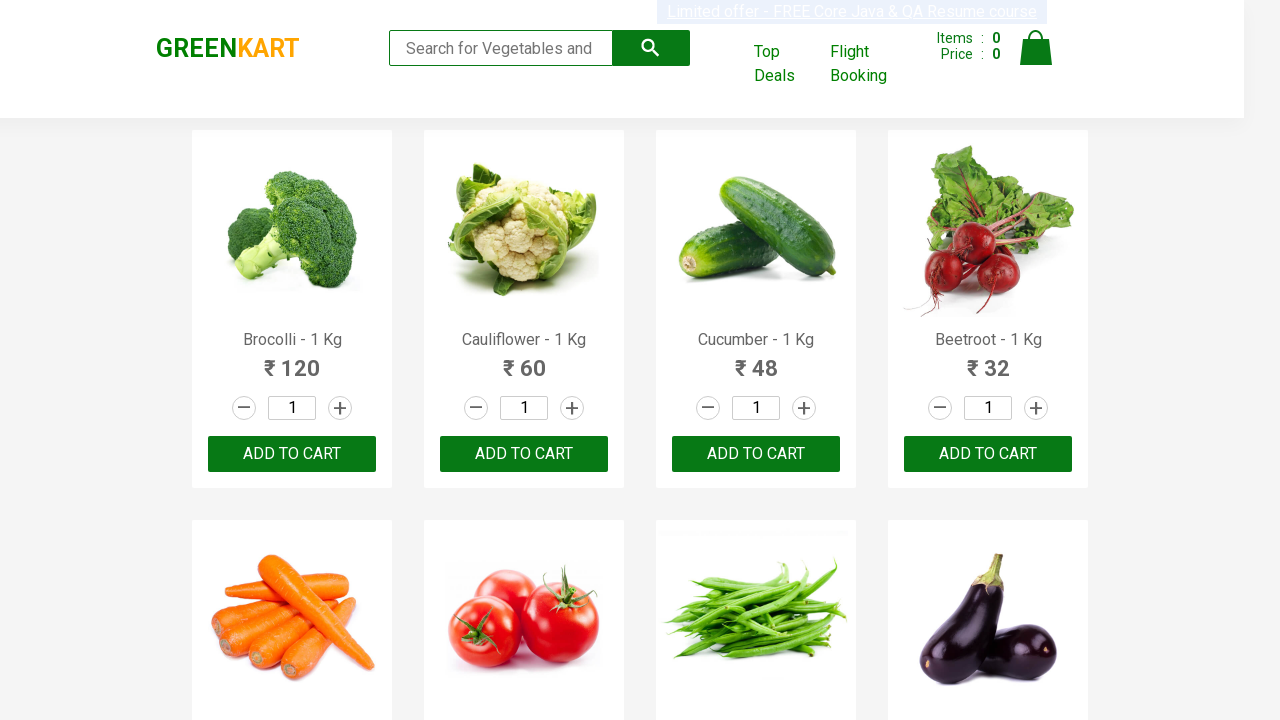

Retrieved all product elements from page
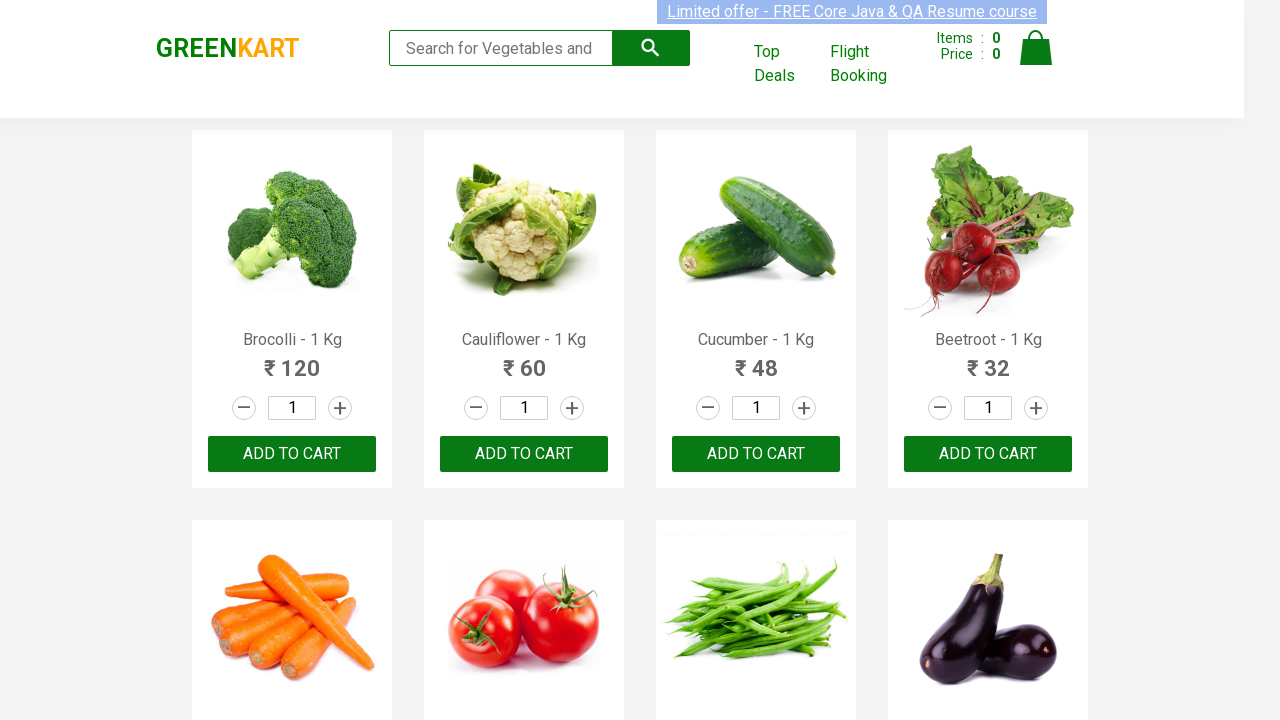

Added 'Brocolli' to cart at (292, 454) on xpath=//div[@class='product-action']/button >> nth=0
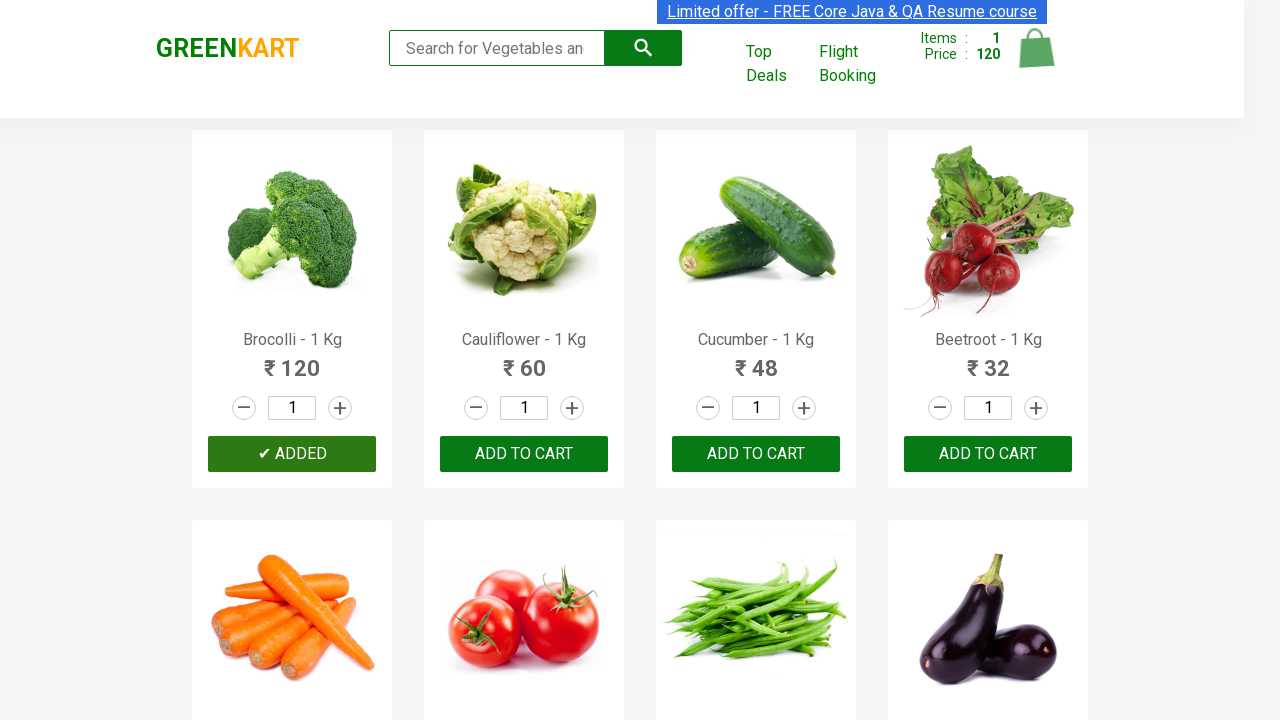

Added 'Cucumber' to cart at (756, 454) on xpath=//div[@class='product-action']/button >> nth=2
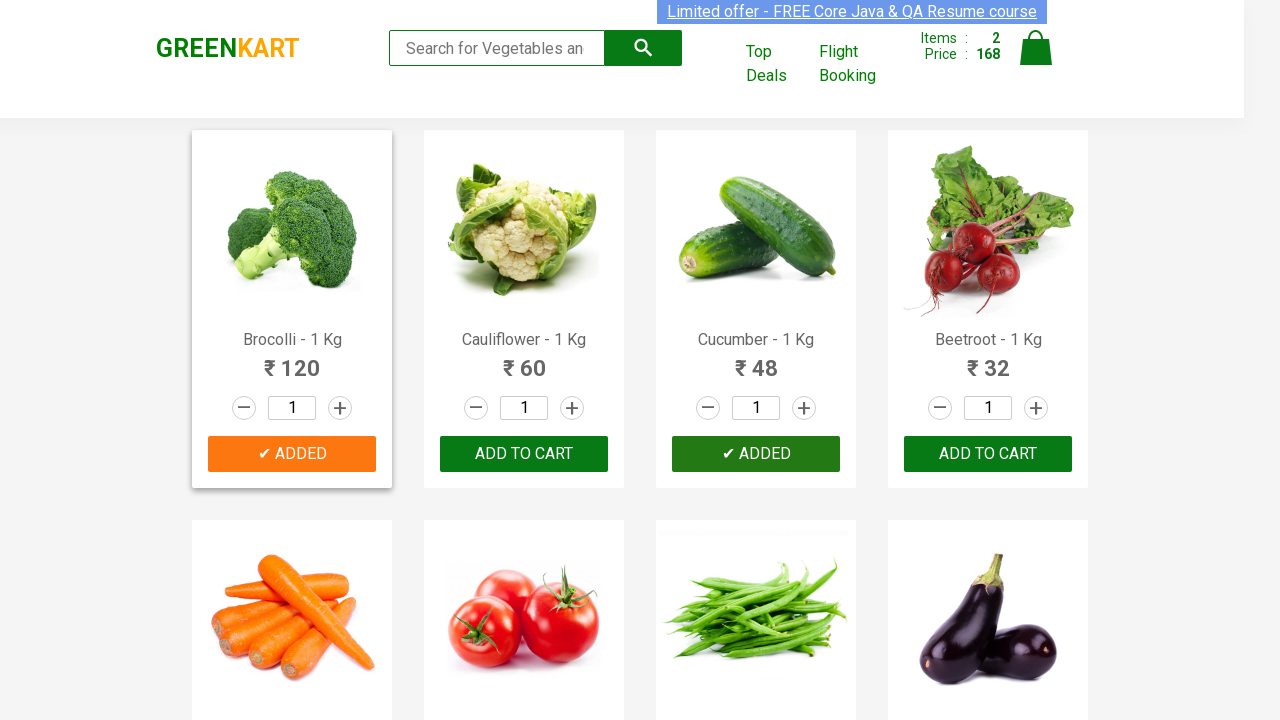

Added 'Beetroot' to cart at (988, 454) on xpath=//div[@class='product-action']/button >> nth=3
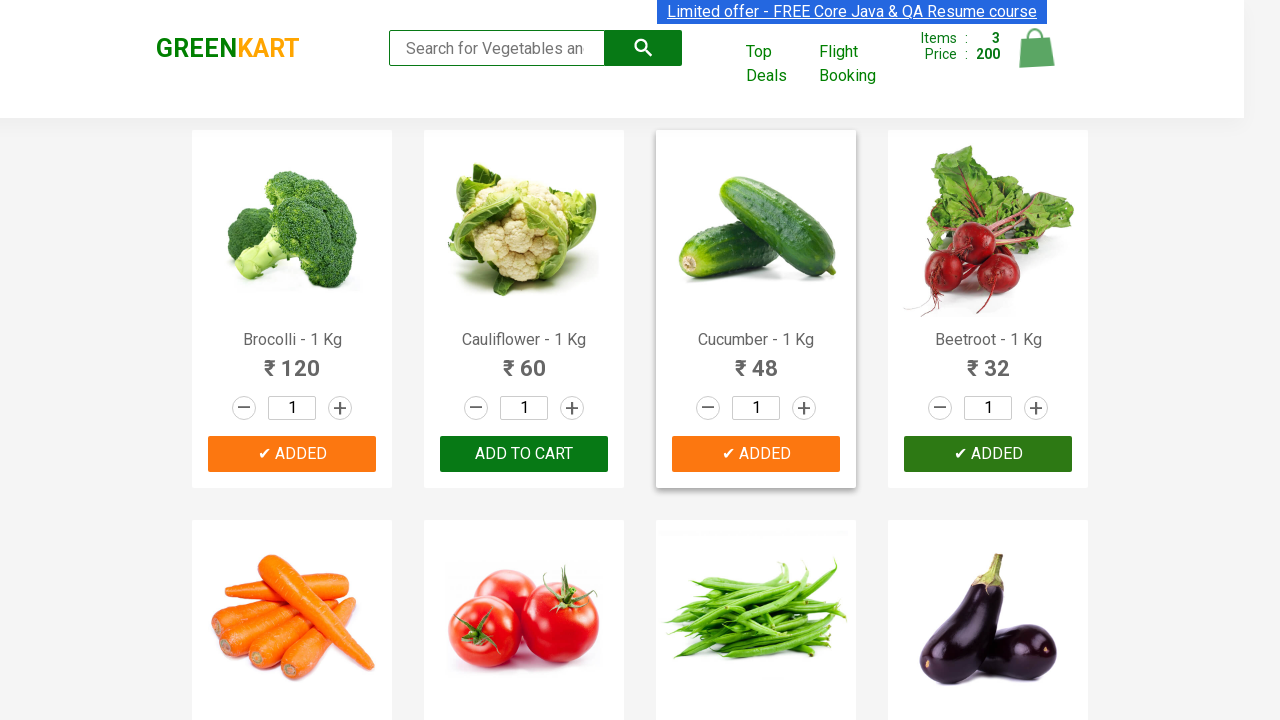

Clicked cart icon to view shopping cart at (1036, 48) on xpath=//img[@alt='Cart']
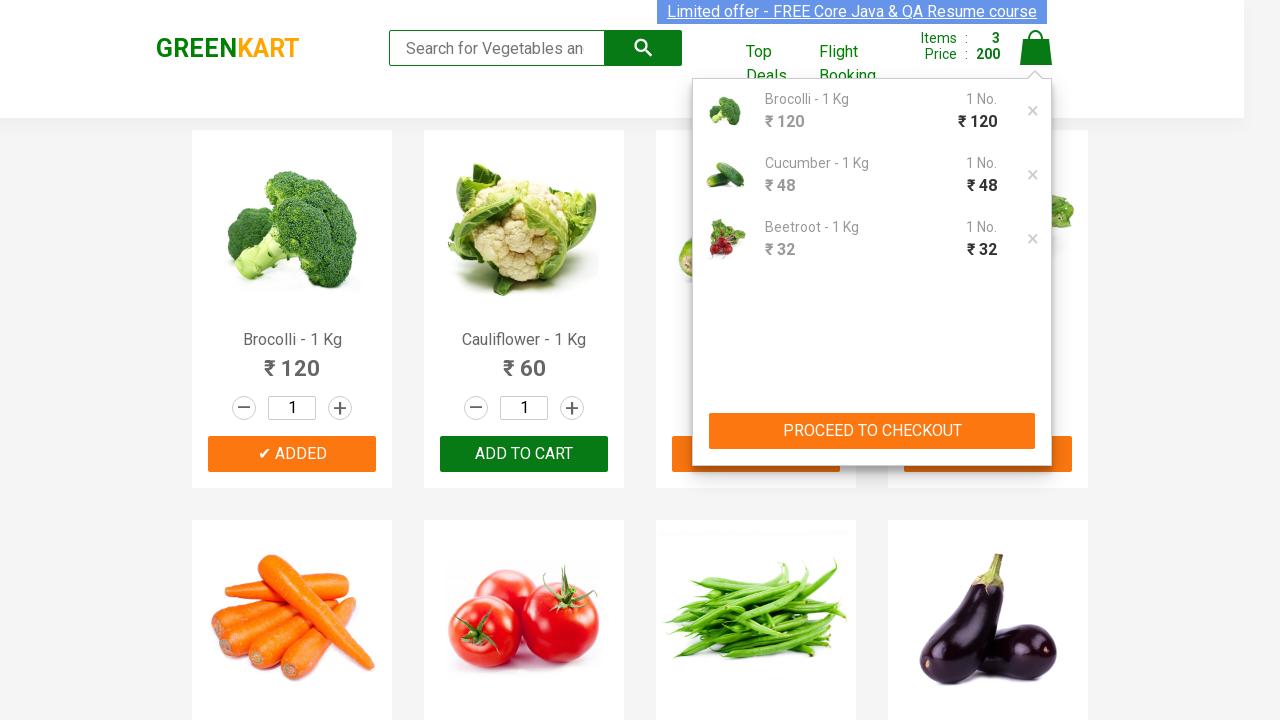

Clicked 'PROCEED TO CHECKOUT' button at (872, 431) on xpath=//button[text()='PROCEED TO CHECKOUT']
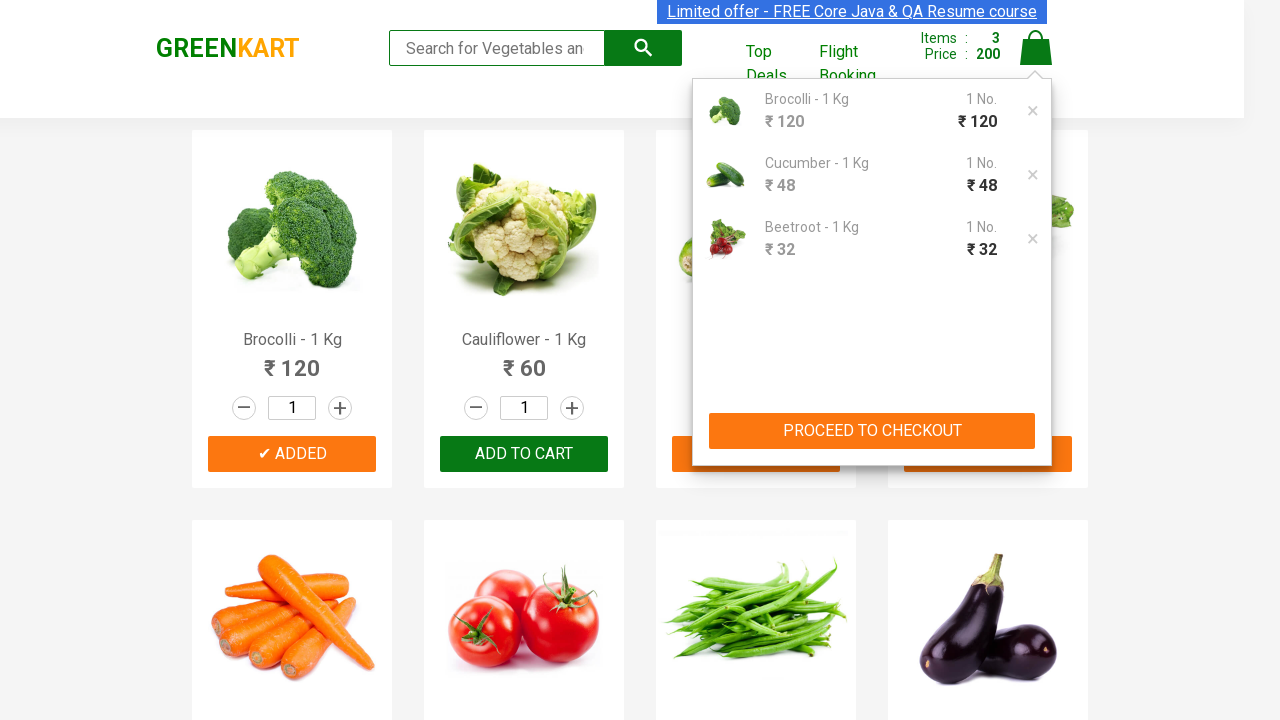

Waited for checkout page to fully load
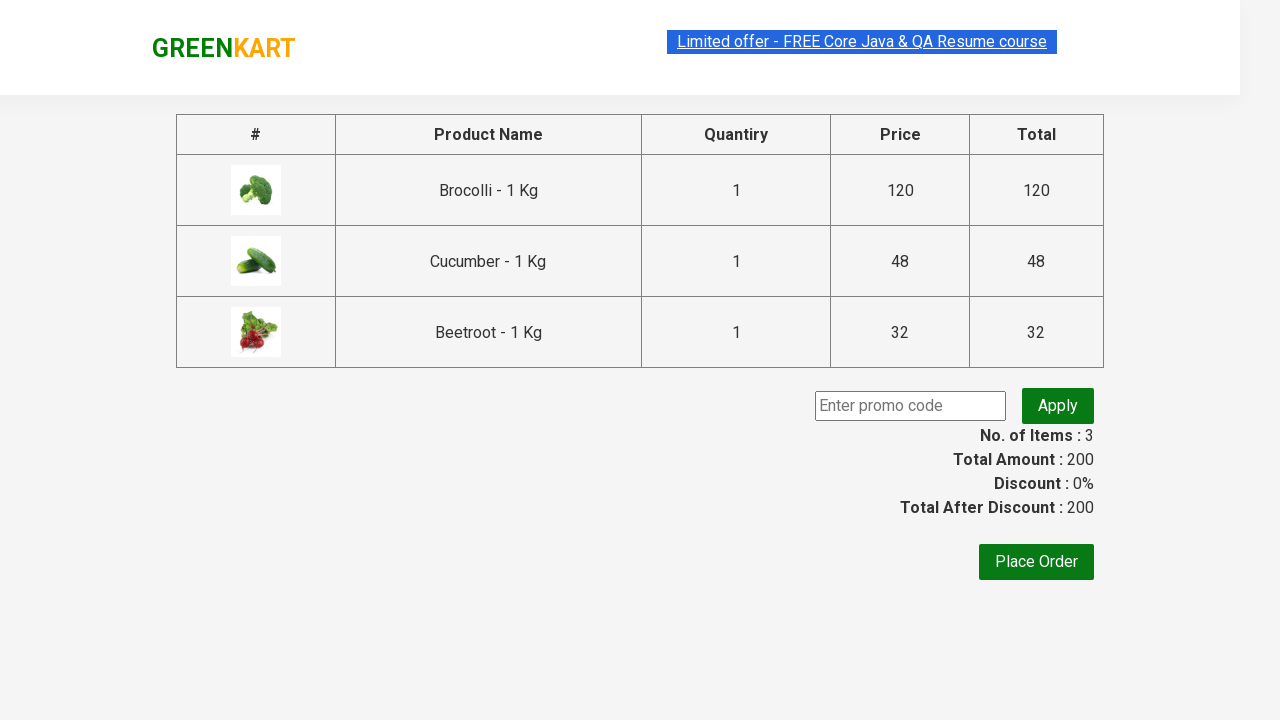

Entered promo code 'Harsha1416' in text field on //input[@type='text']
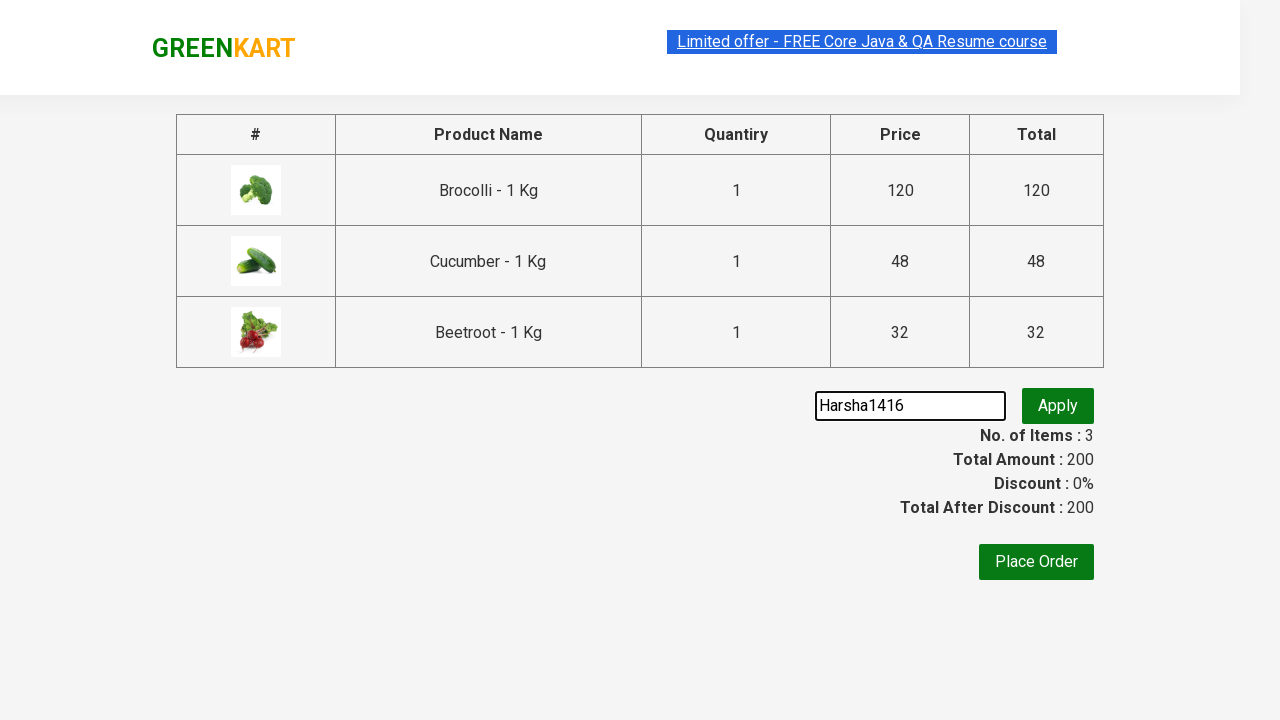

Clicked 'Apply' button to apply promo code at (1058, 406) on xpath=//button[text()='Apply']
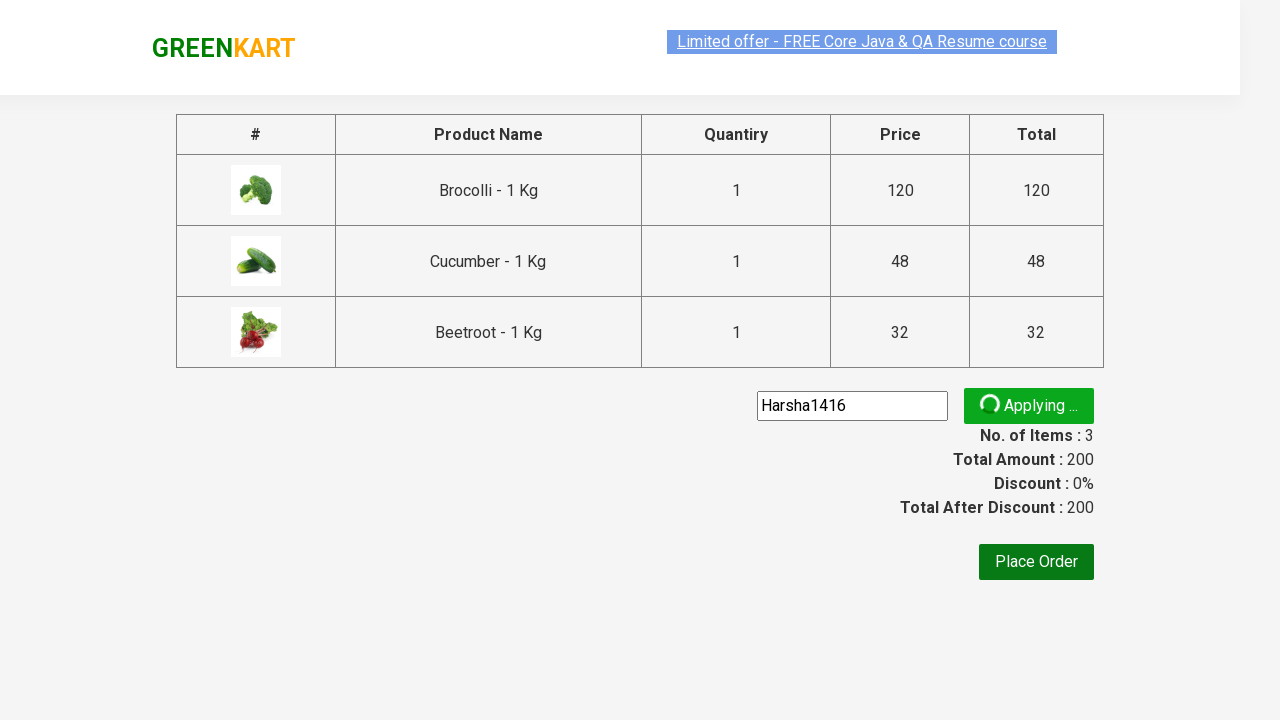

Promo code successfully applied and confirmation message appeared
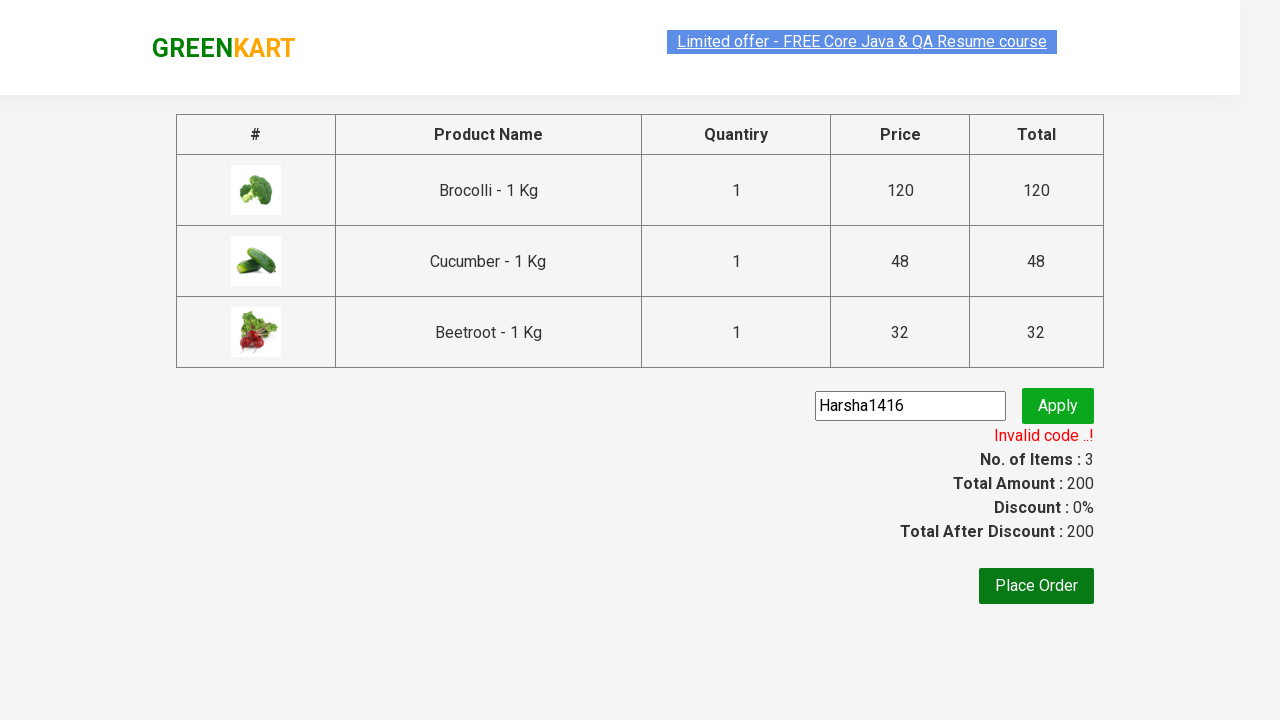

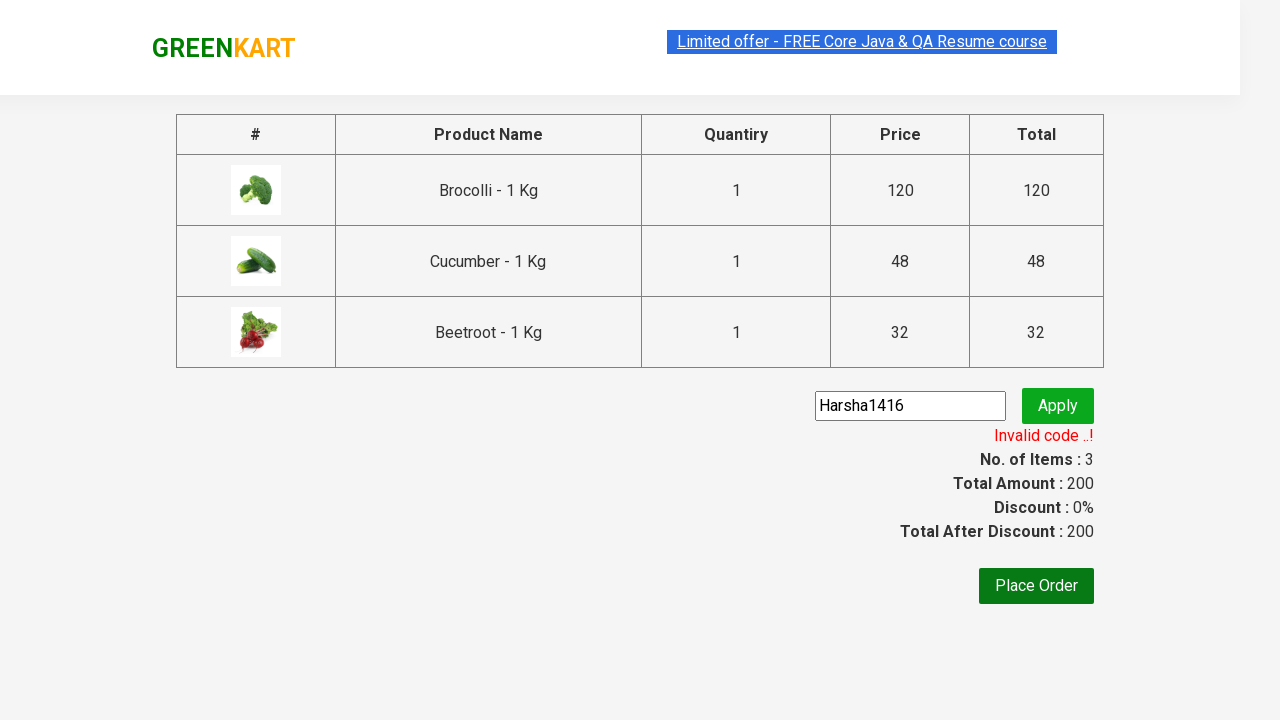